Tests date picker functionality by selecting a specific date (year, month, and day) from a calendar widget

Starting URL: https://testautomationpractice.blogspot.com/

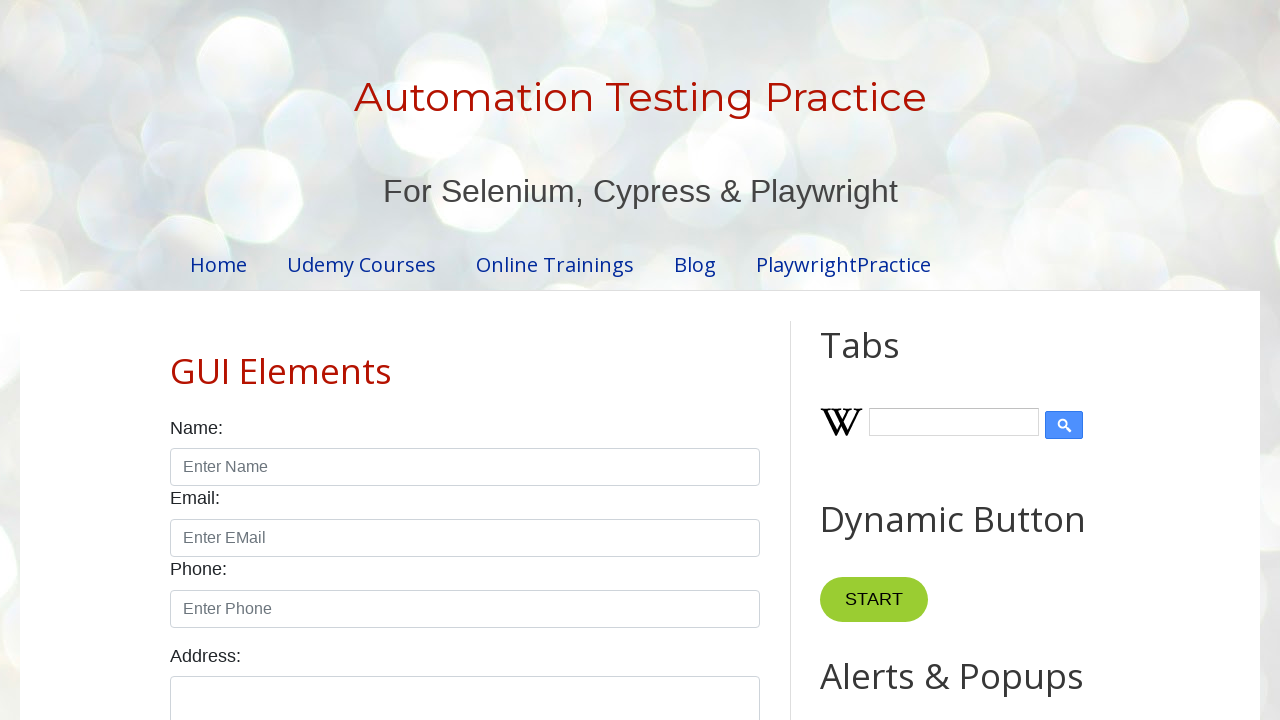

Clicked on date input field to open date picker at (520, 360) on xpath=//input[@id='txtDate']
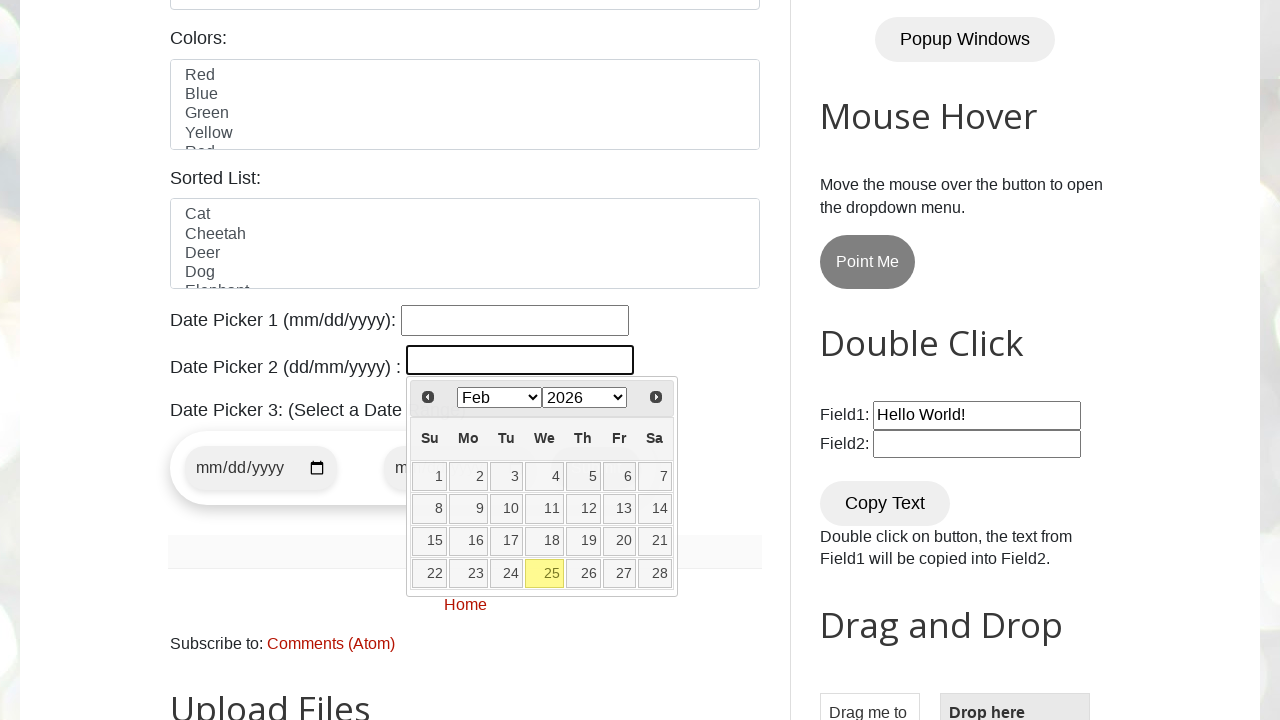

Selected year 2021 from dropdown on //select[@aria-label='Select year']
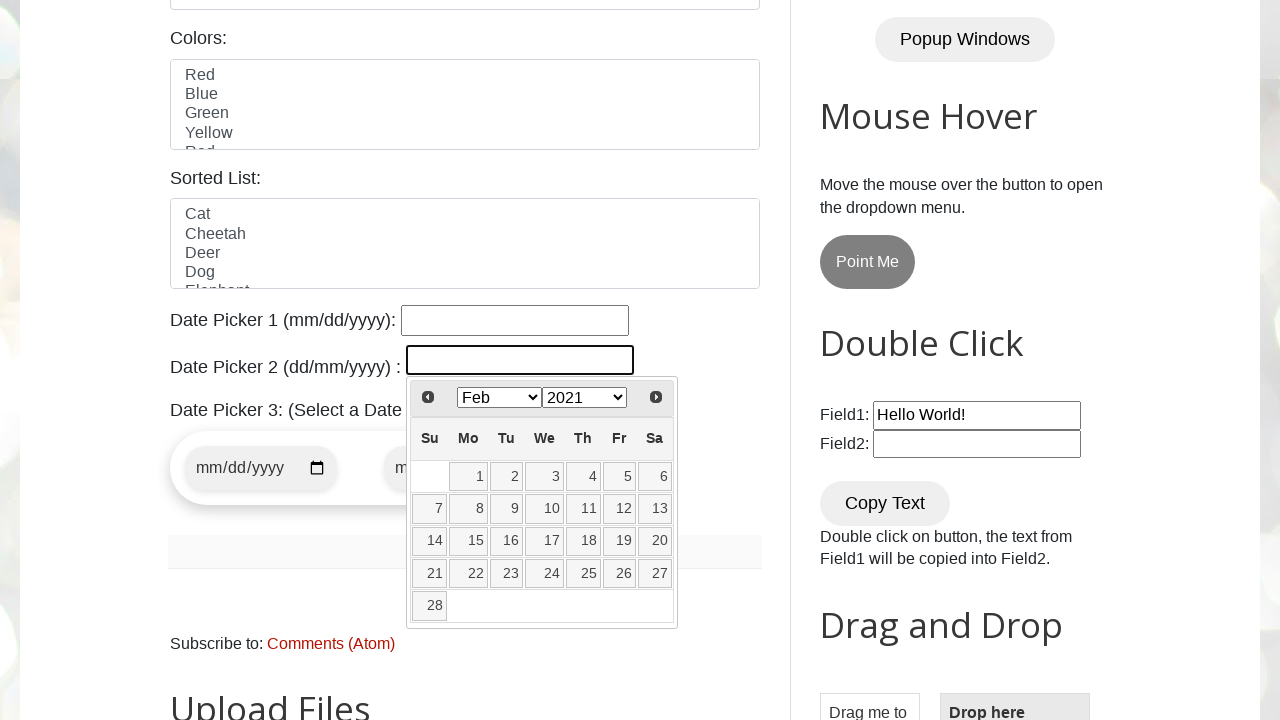

Clicked on month dropdown at (500, 398) on xpath=//select[@aria-label='Select month']
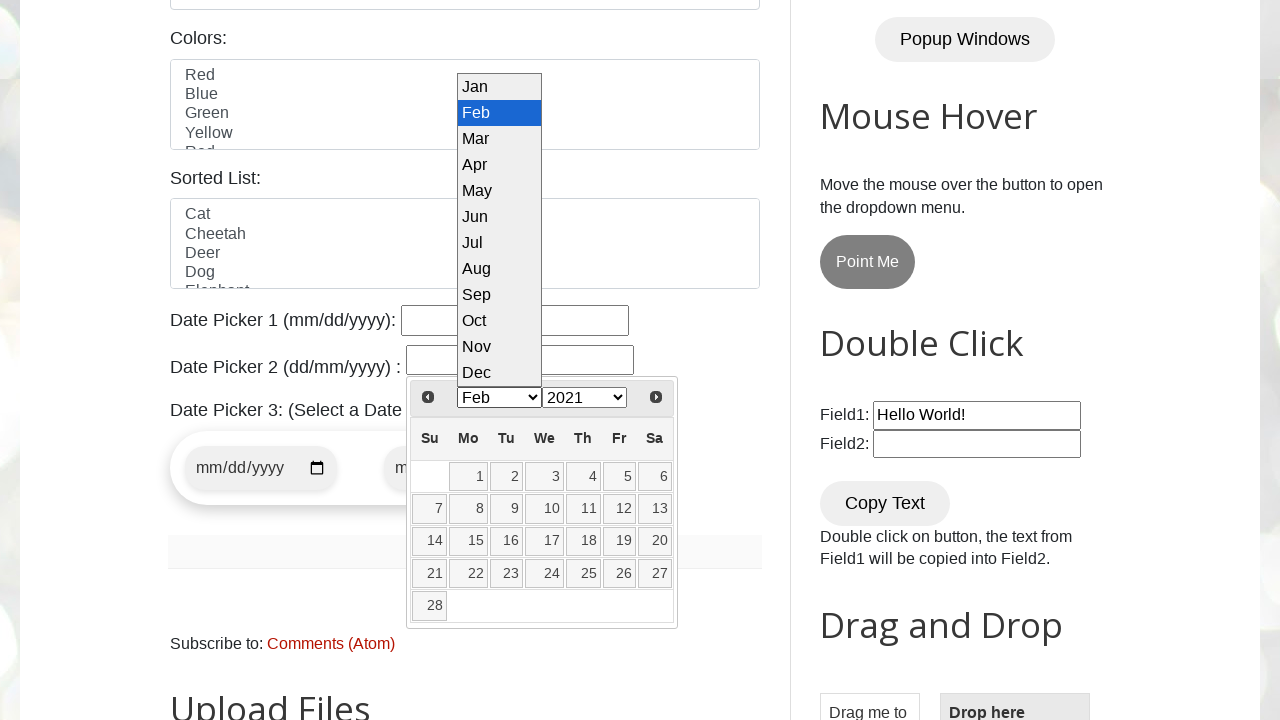

Selected month June from dropdown on //select[@aria-label='Select month']
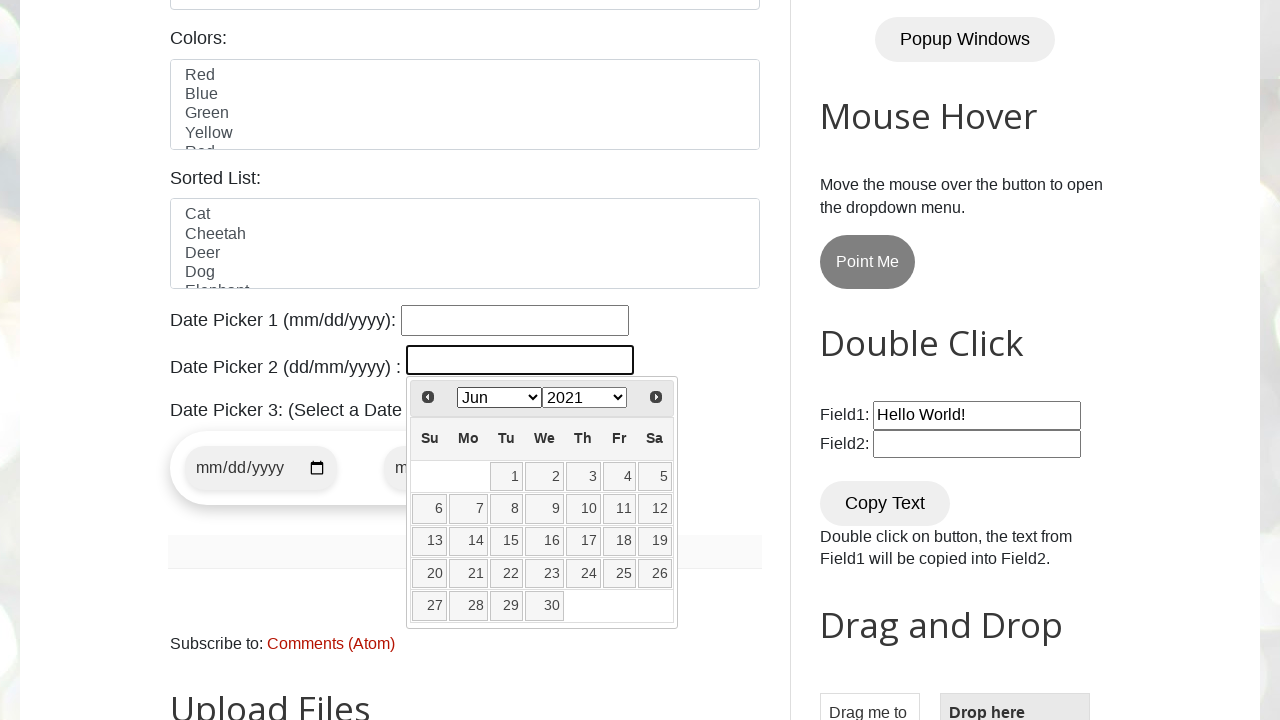

Calendar dates loaded successfully
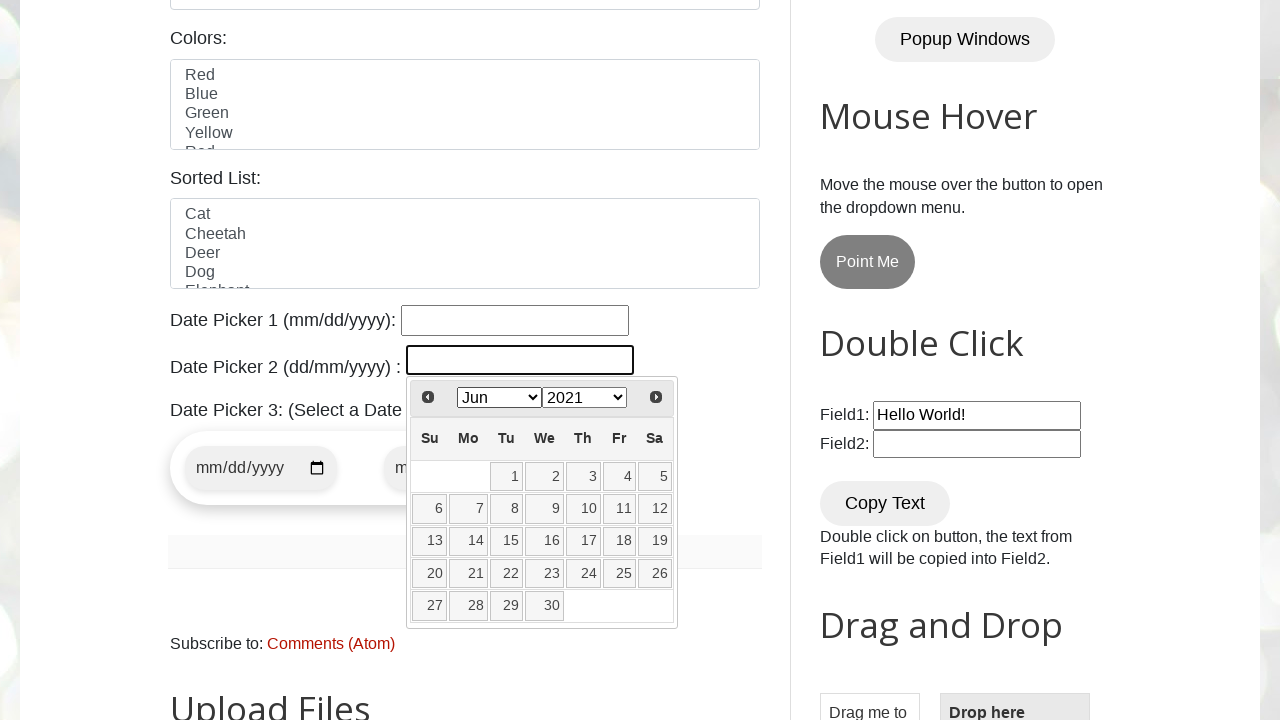

Selected date 15 from the calendar at (507, 541) on xpath=//table[@class='ui-datepicker-calendar']//tbody//tr//td//a >> nth=14
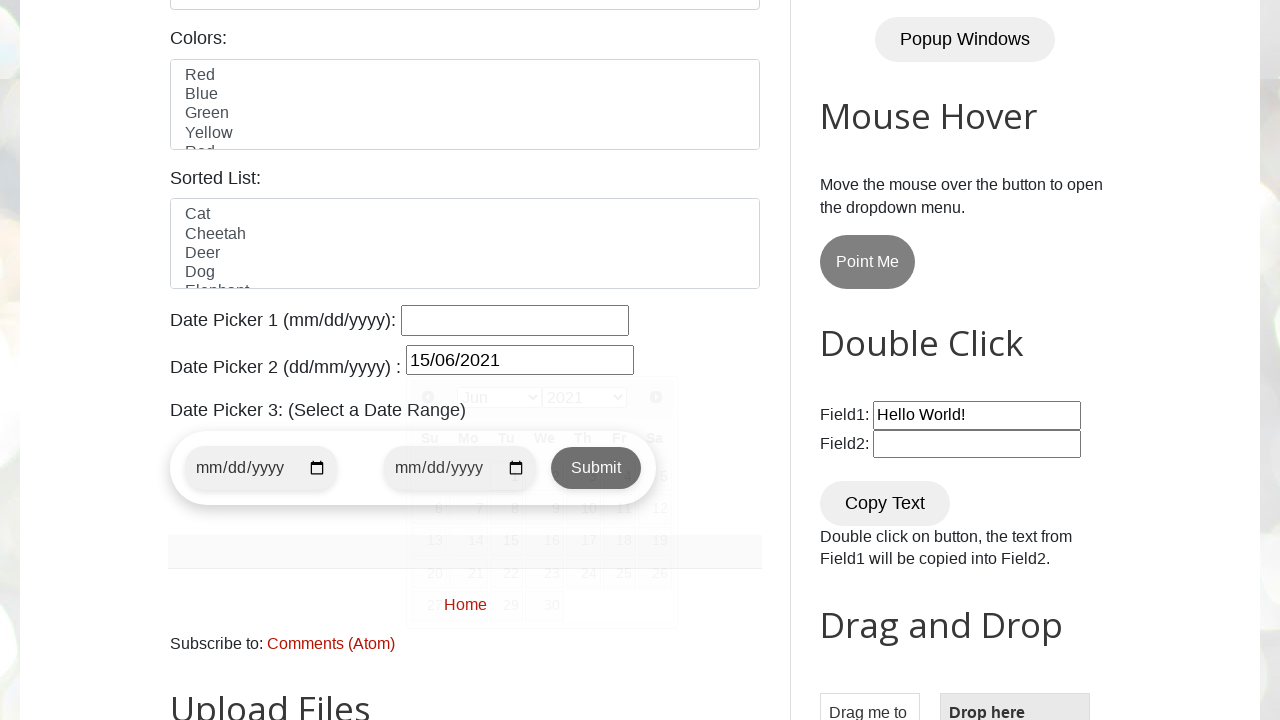

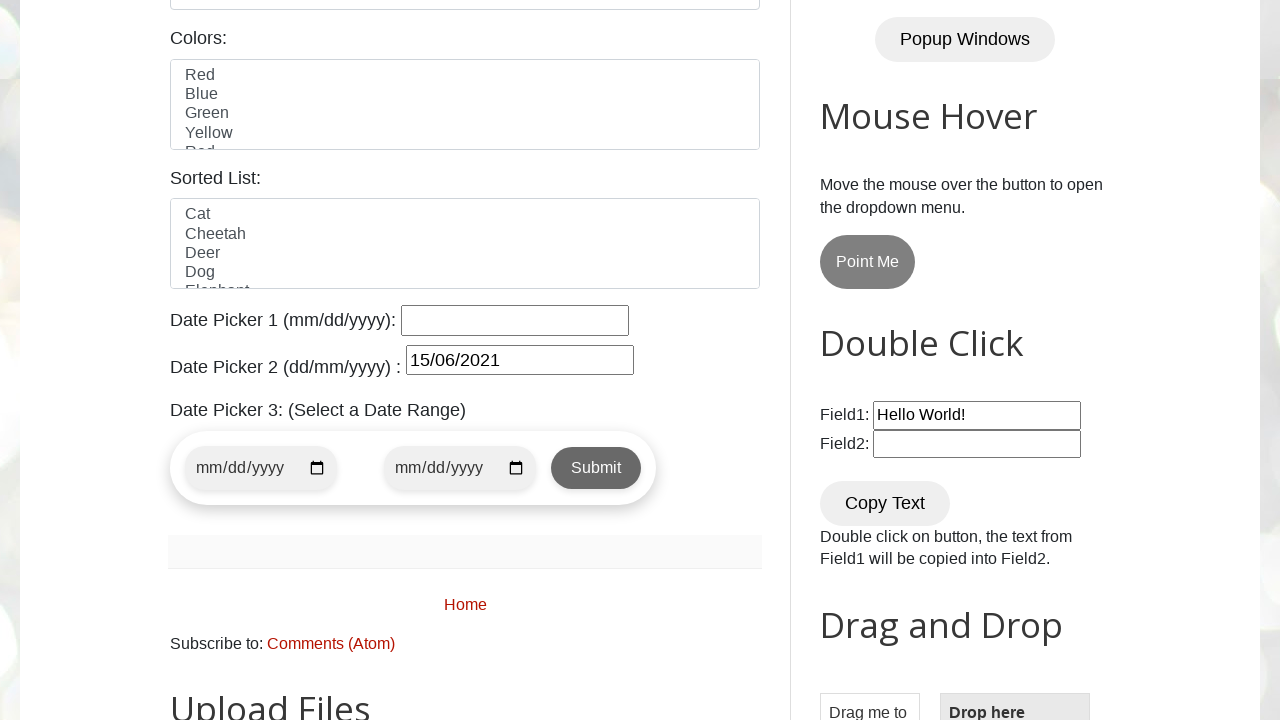